Tests alert handling functionality by triggering an alert dialog and accepting it

Starting URL: https://demo.automationtesting.in/Alerts.html

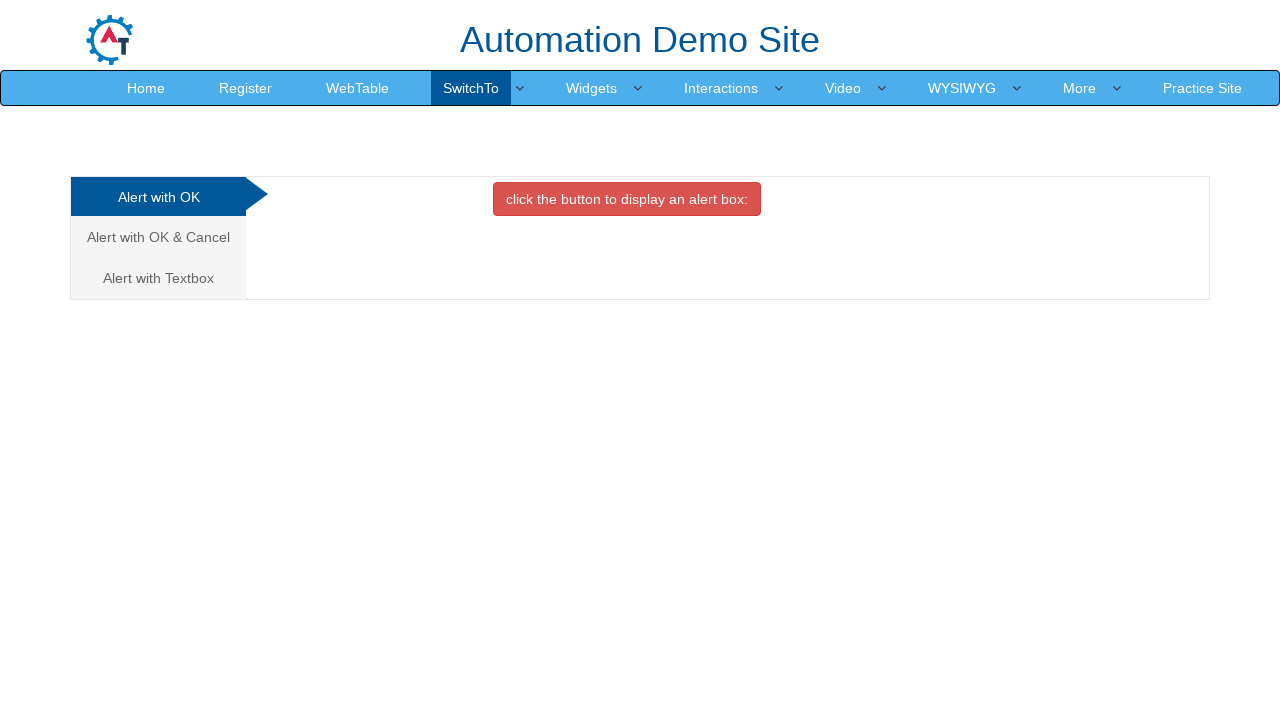

Clicked on the 'Alert with OK' tab at (158, 197) on xpath=//body/div[1]/div[1]/div[1]/div[1]/div[1]/ul[1]/li[1]/a[1]
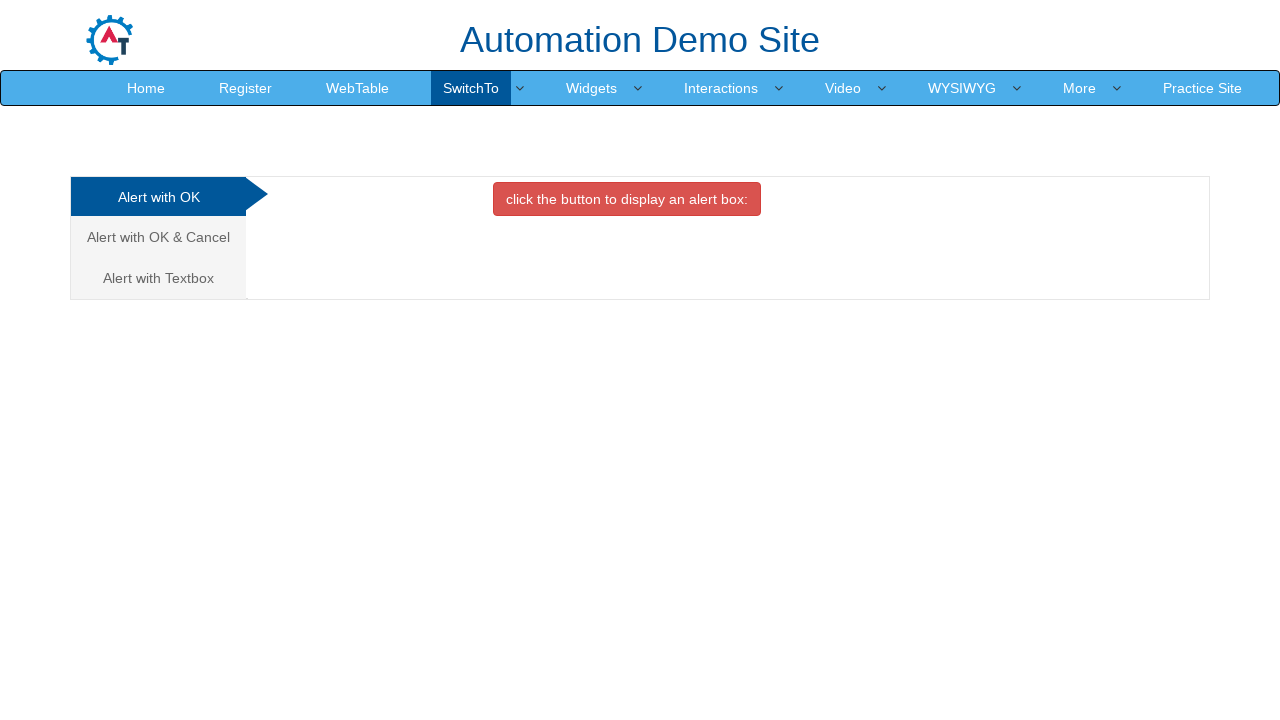

Clicked button to trigger alert dialog at (627, 199) on xpath=//button[contains(text(),'alert box:')]
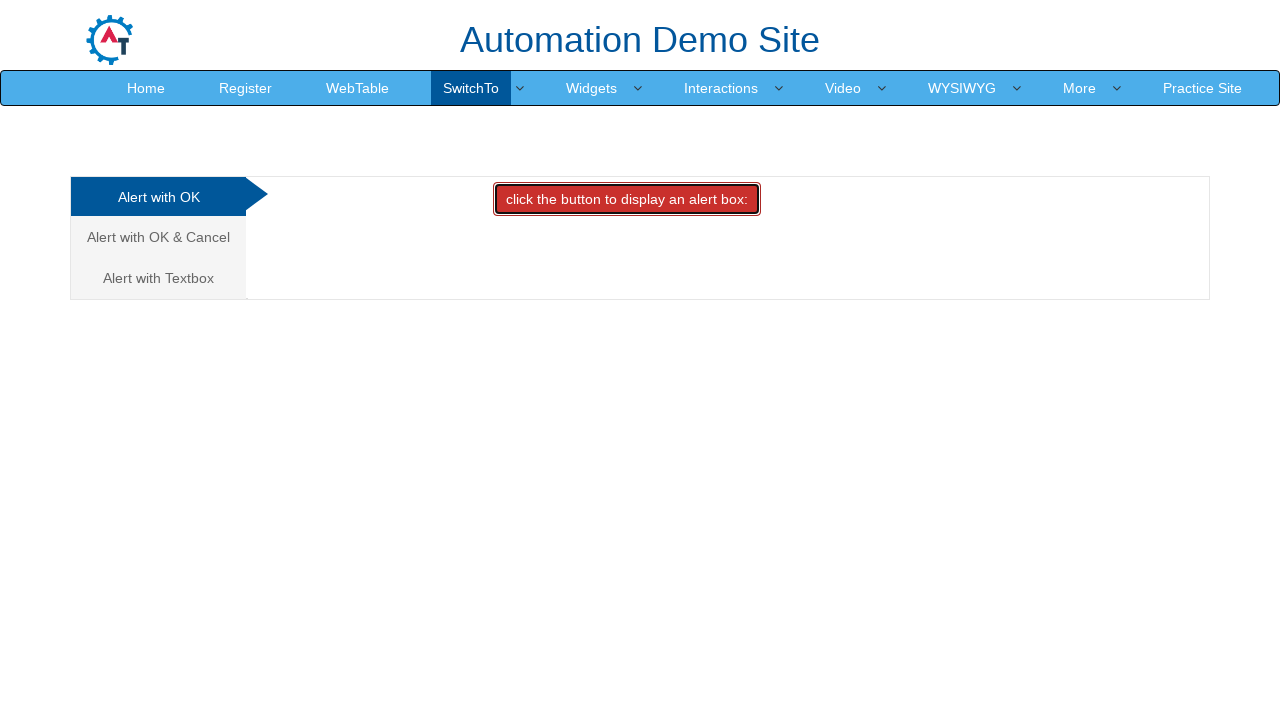

Set up alert dialog handler to accept the dialog
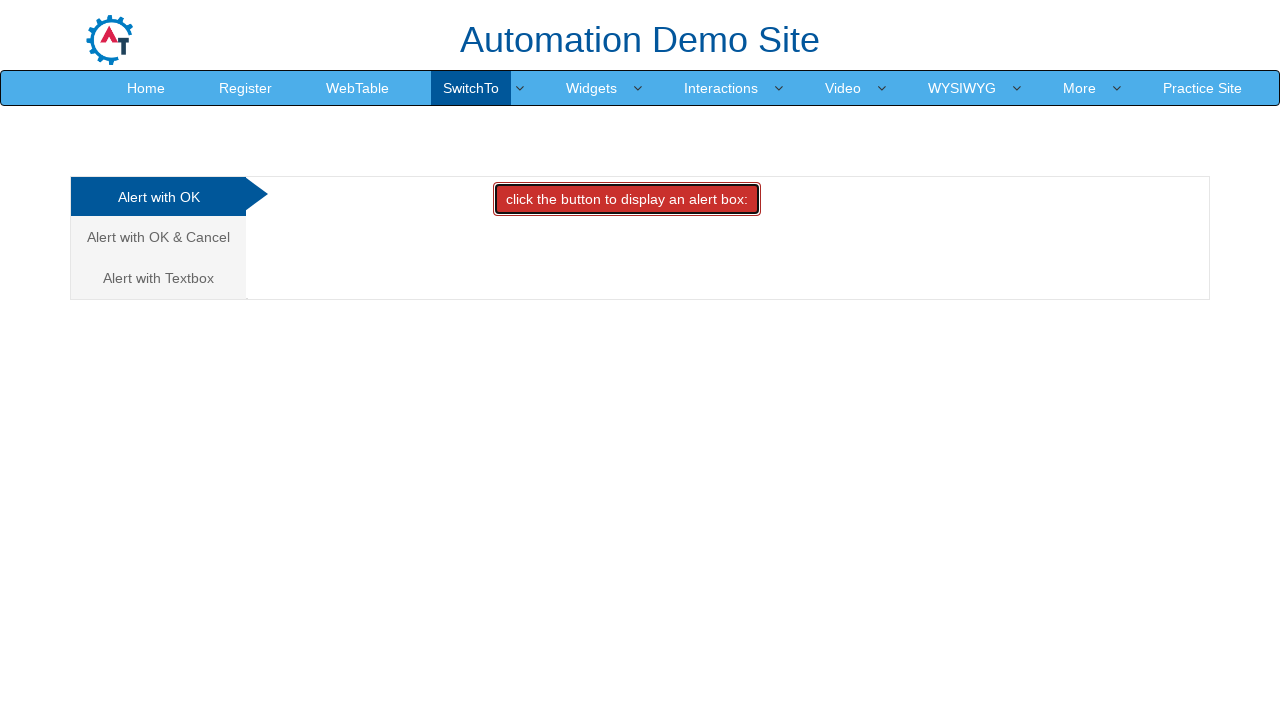

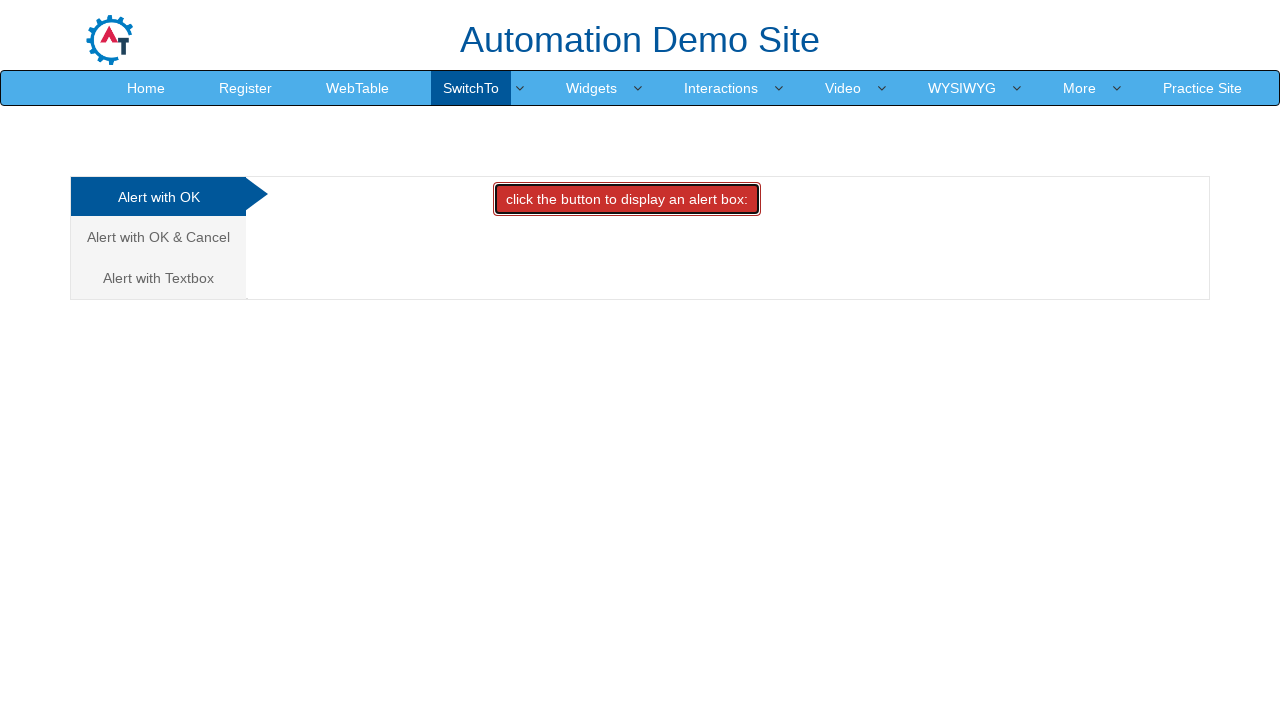